Tests dynamic content loading using reusable explicit wait pattern

Starting URL: https://the-internet.herokuapp.com/dynamic_loading/1

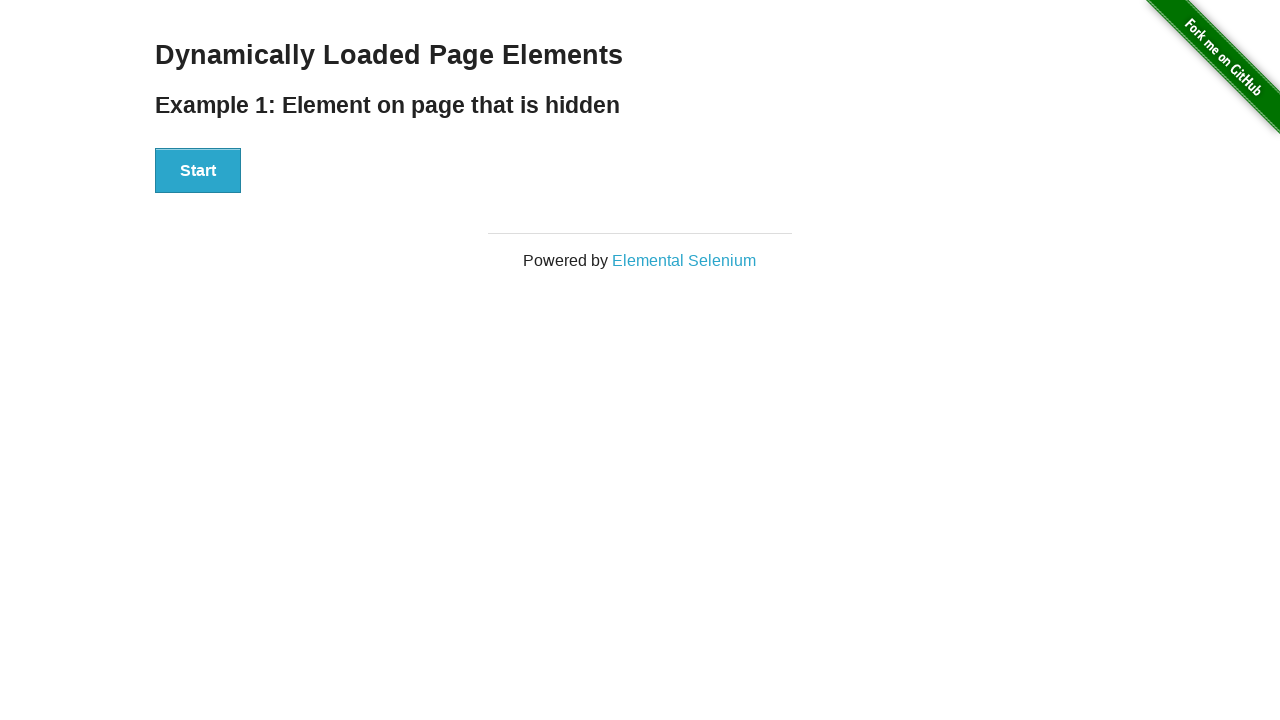

Clicked Start button to trigger dynamic content loading at (198, 171) on xpath=//button[text()='Start']
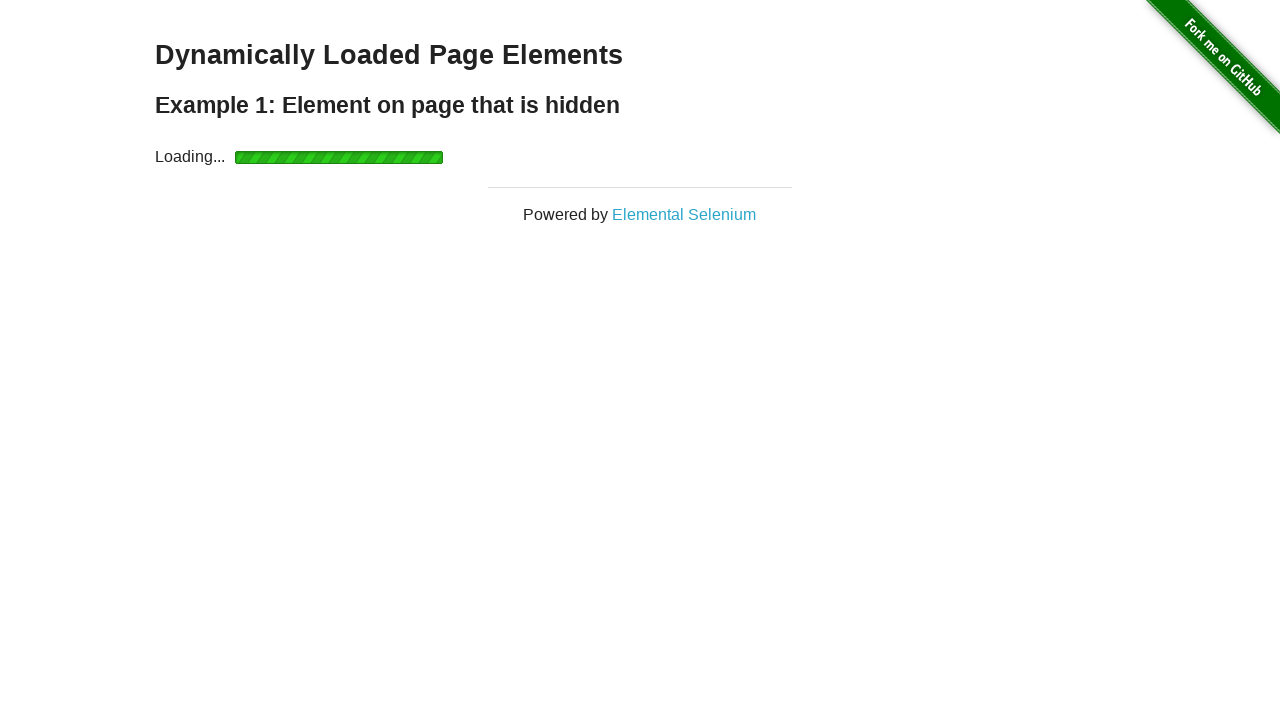

Waited for dynamically loaded finish element to become visible
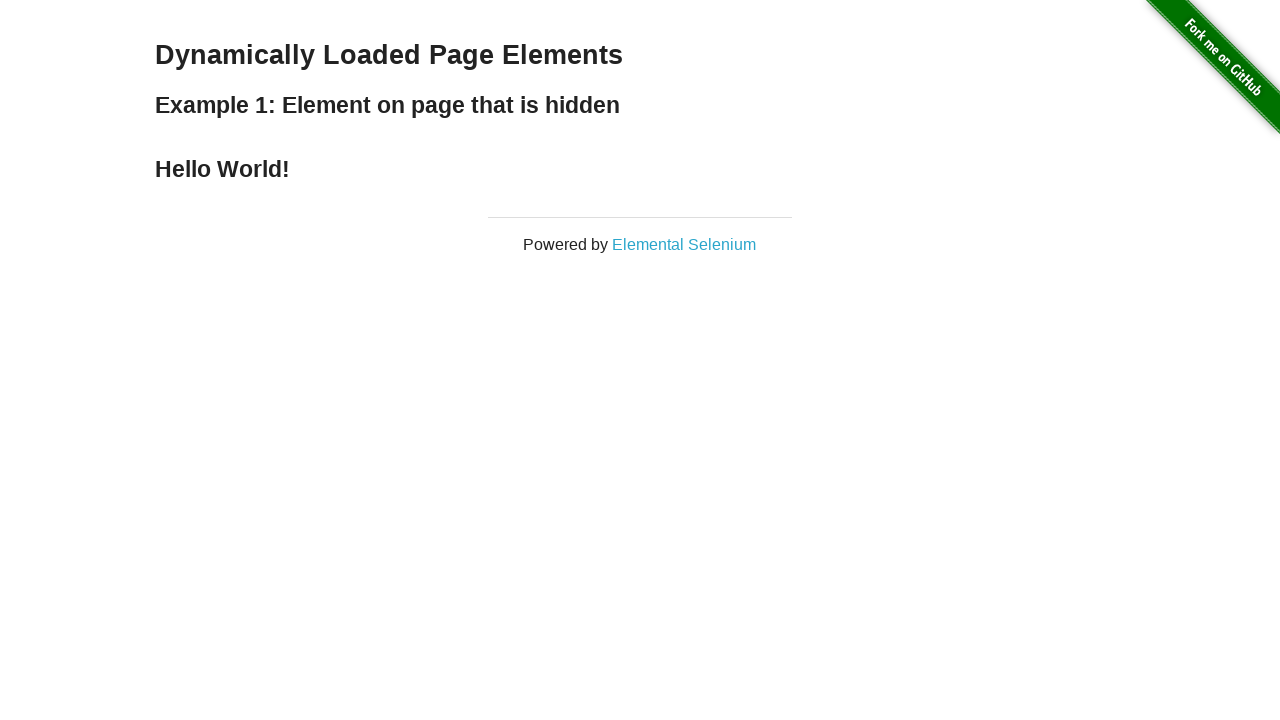

Located the finish element
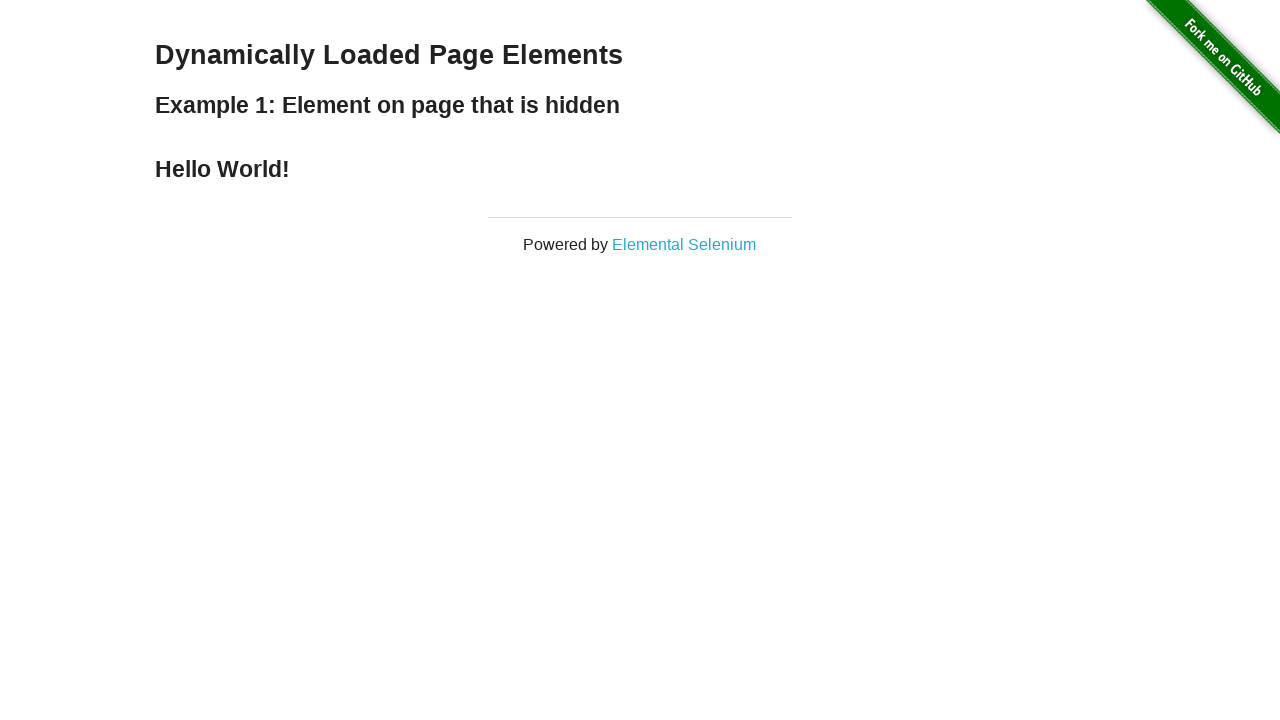

Verified finish element is visible
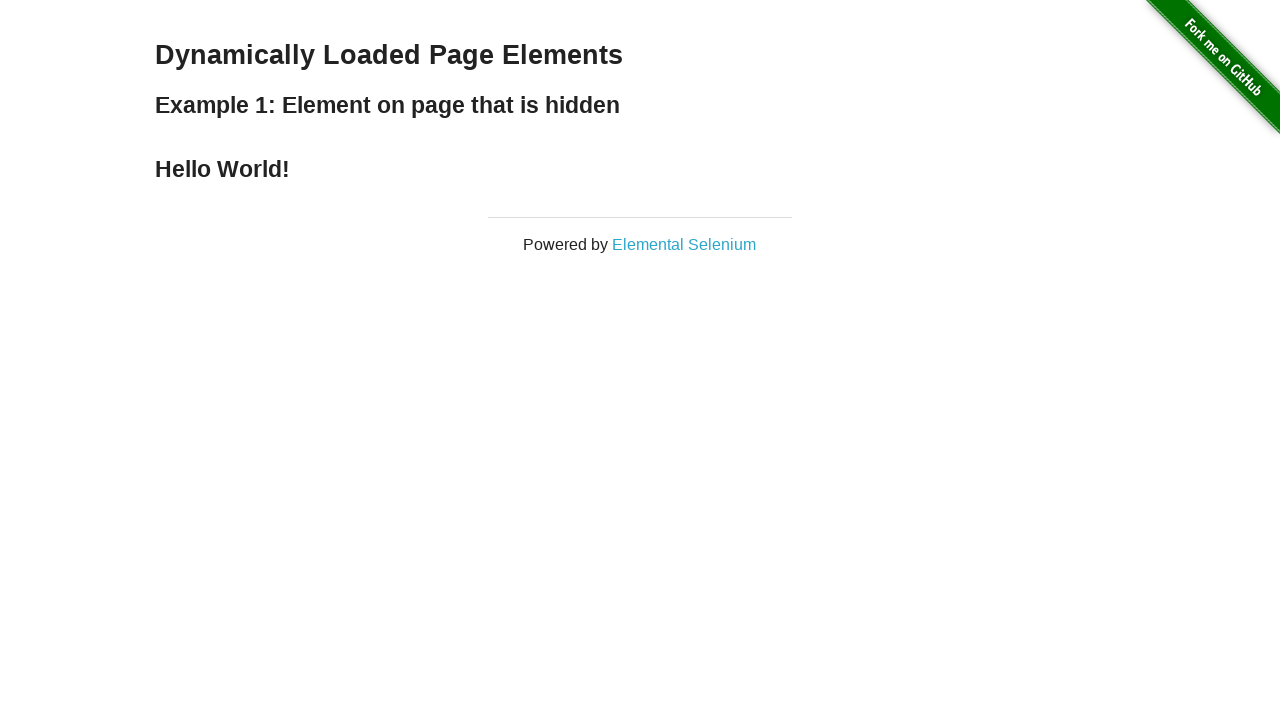

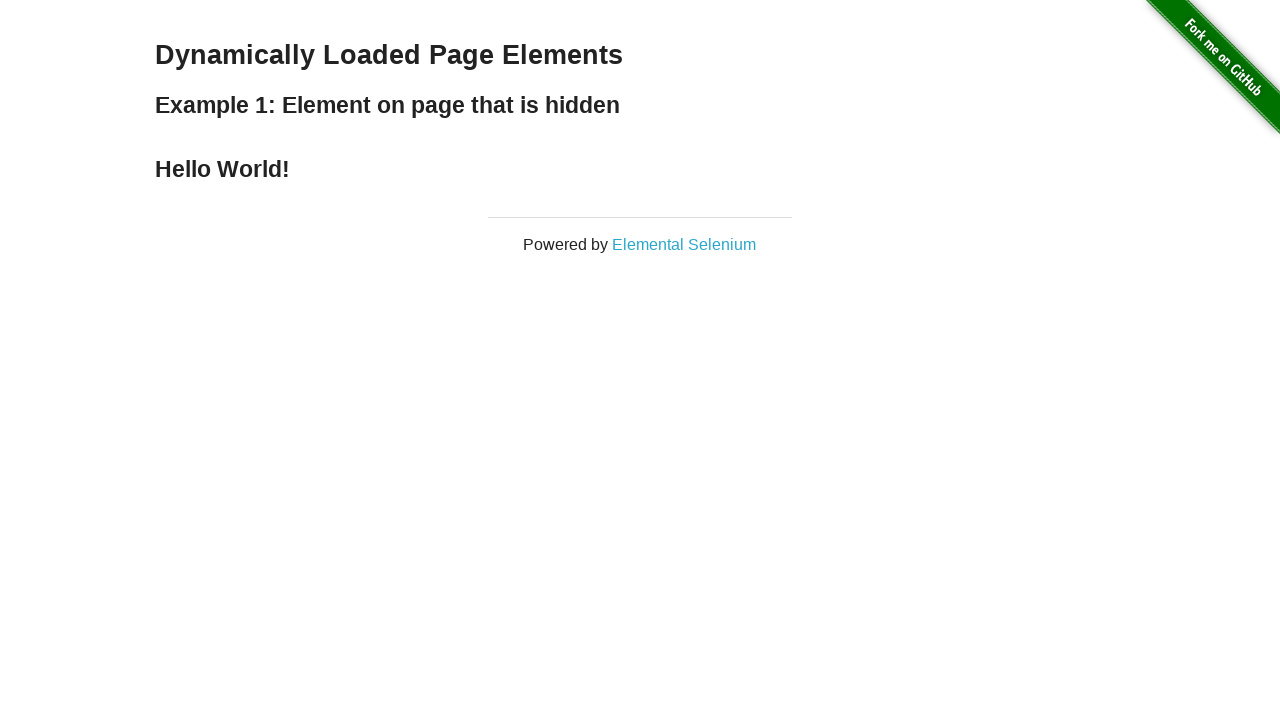